Tests the ALLEN SOLLY JUNIOR brand filter by clicking on the brand button and verifying the brand products page appears

Starting URL: https://automationexercise.com

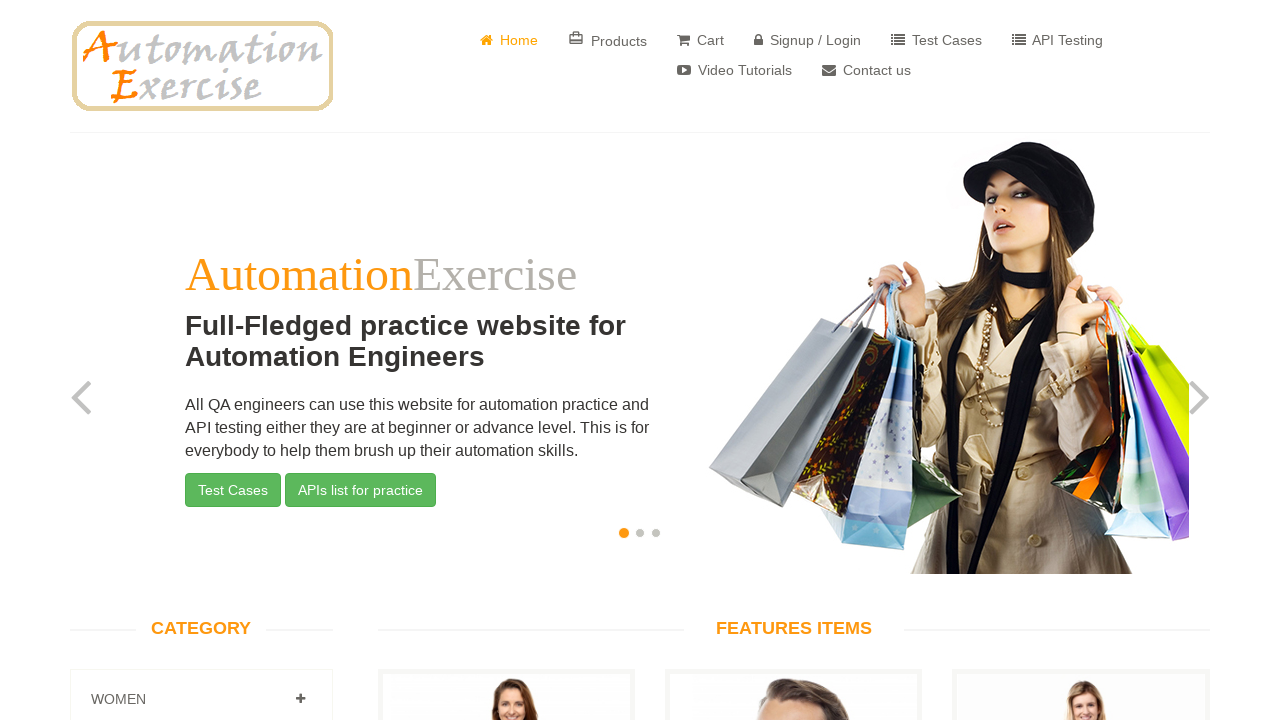

Located ALLEN SOLLY JUNIOR brand button element
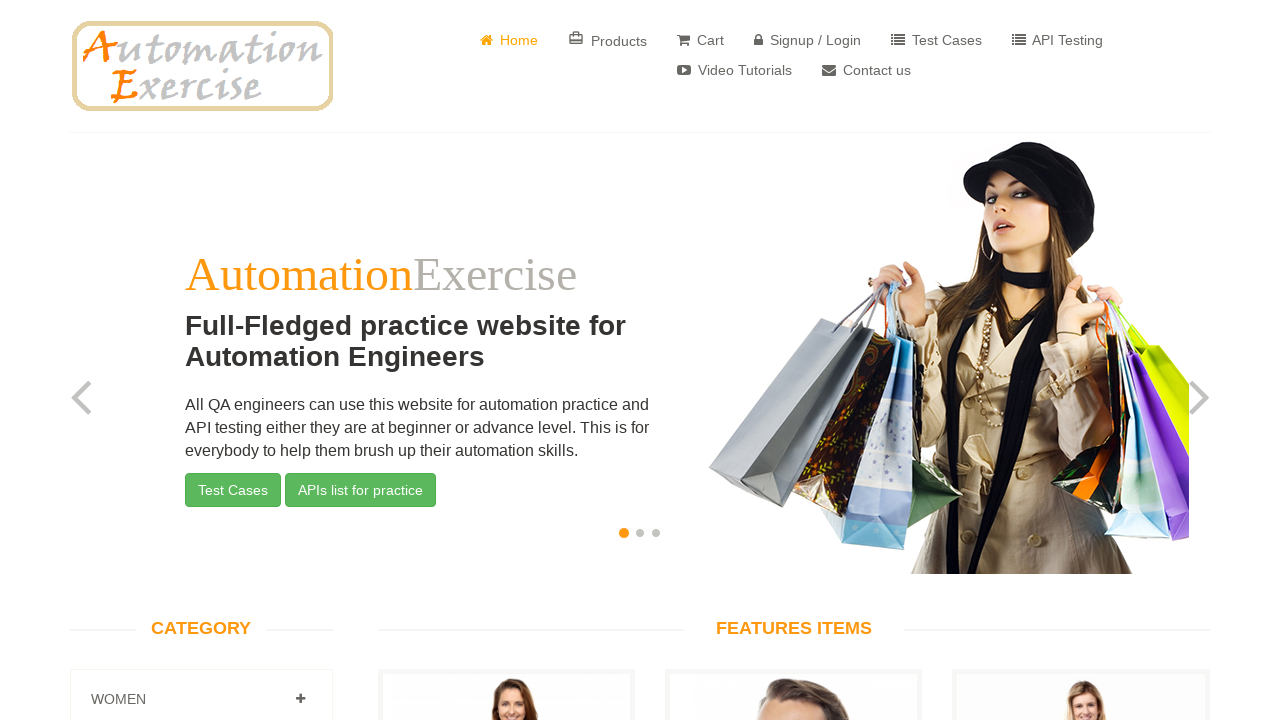

Scrolled ALLEN SOLLY JUNIOR brand button into view
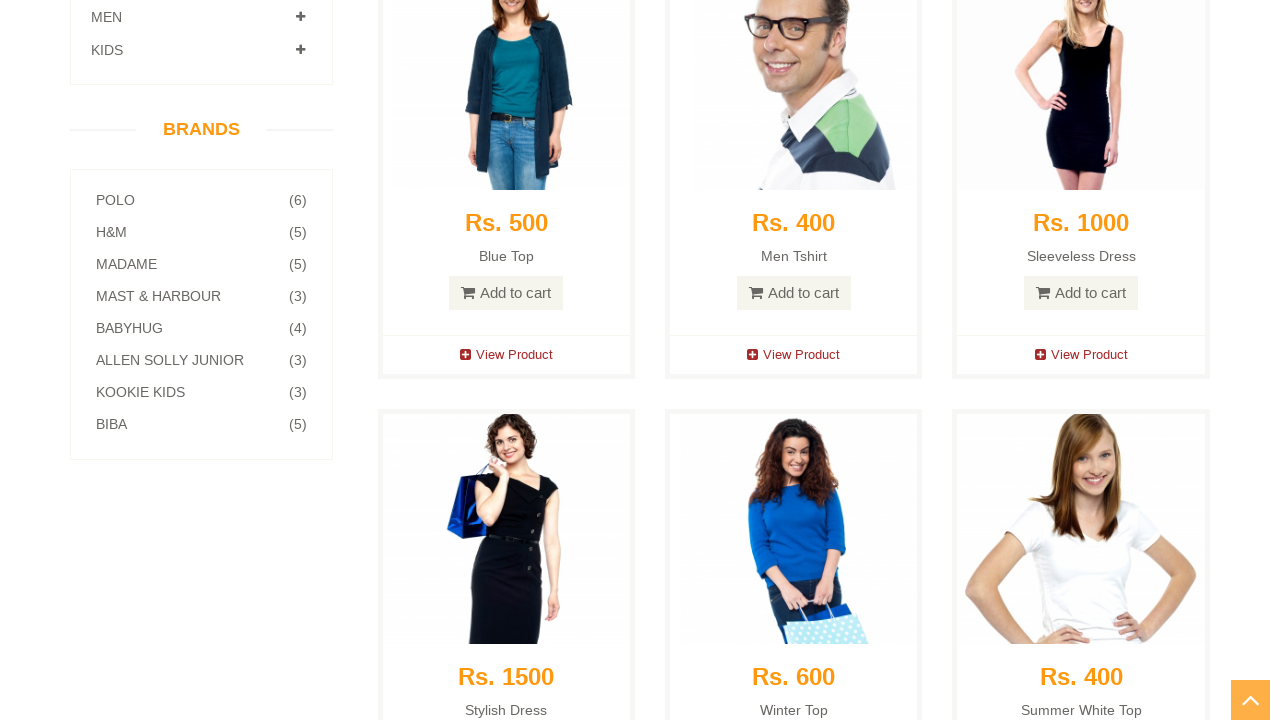

Clicked ALLEN SOLLY JUNIOR brand button at (201, 360) on xpath=//a[@href='/brand_products/Allen Solly Junior'][contains(.,'(3)Allen Solly
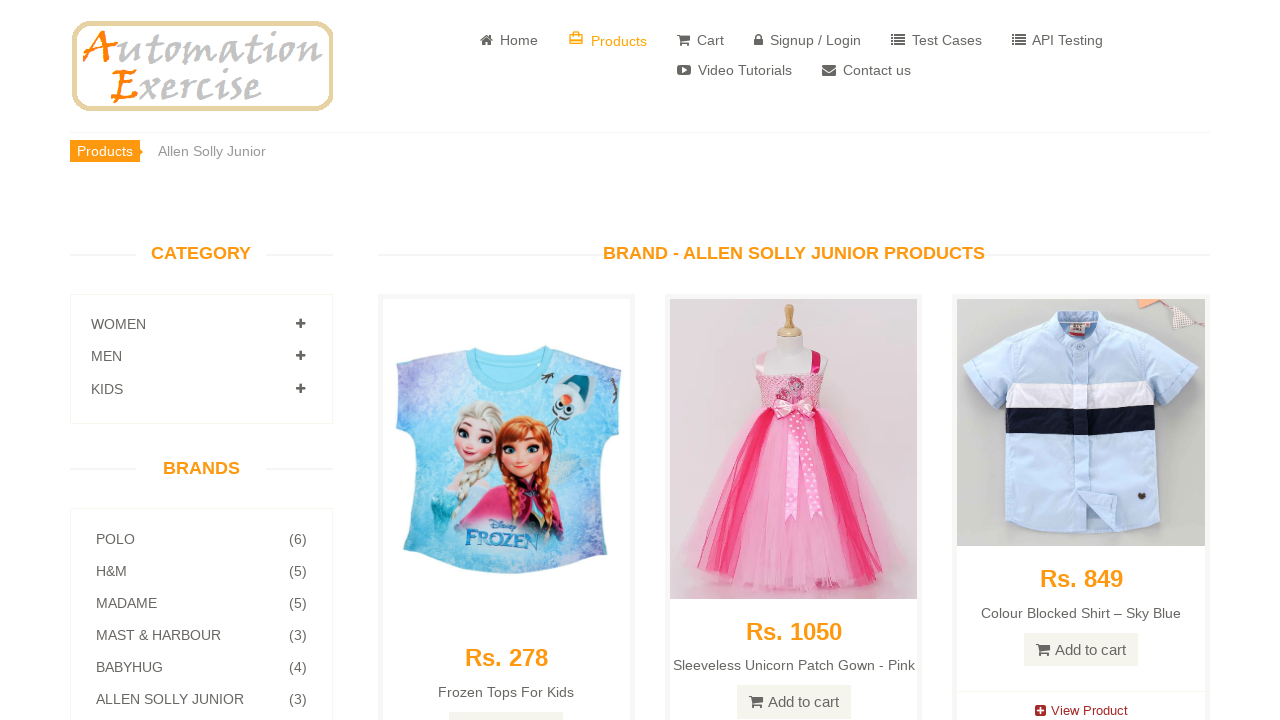

Verified ALLEN SOLLY JUNIOR brand products page title appeared
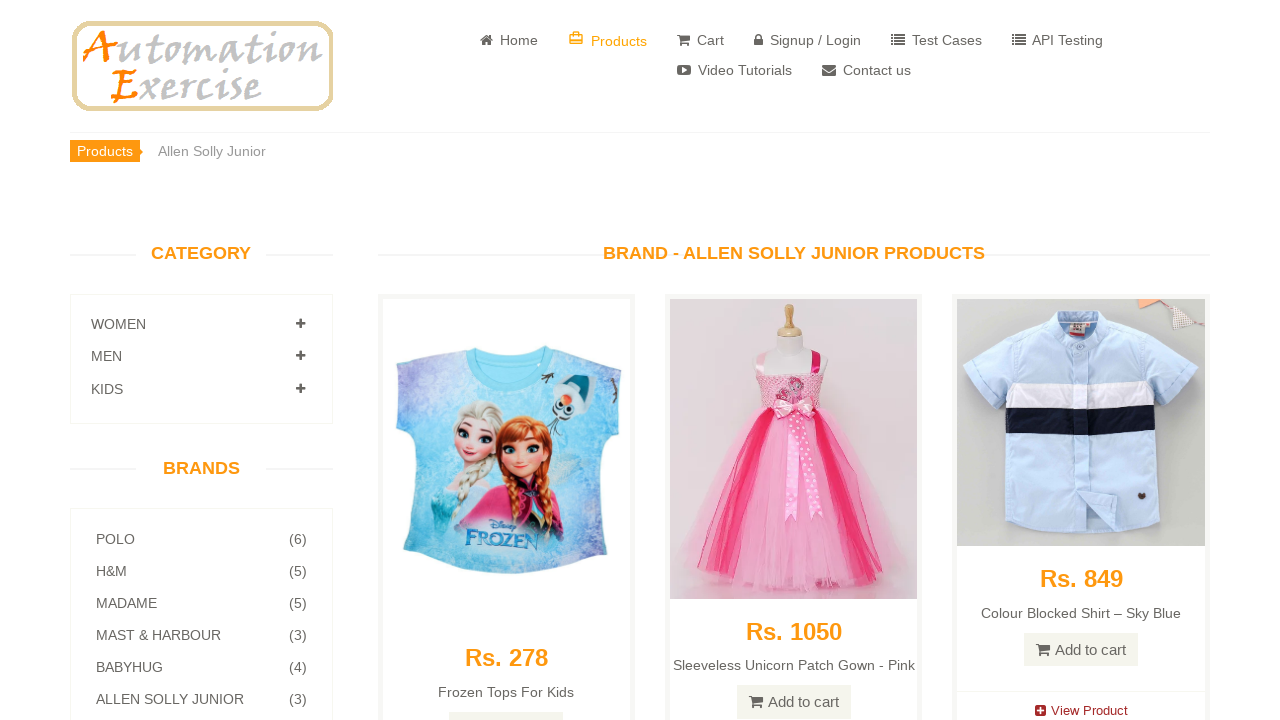

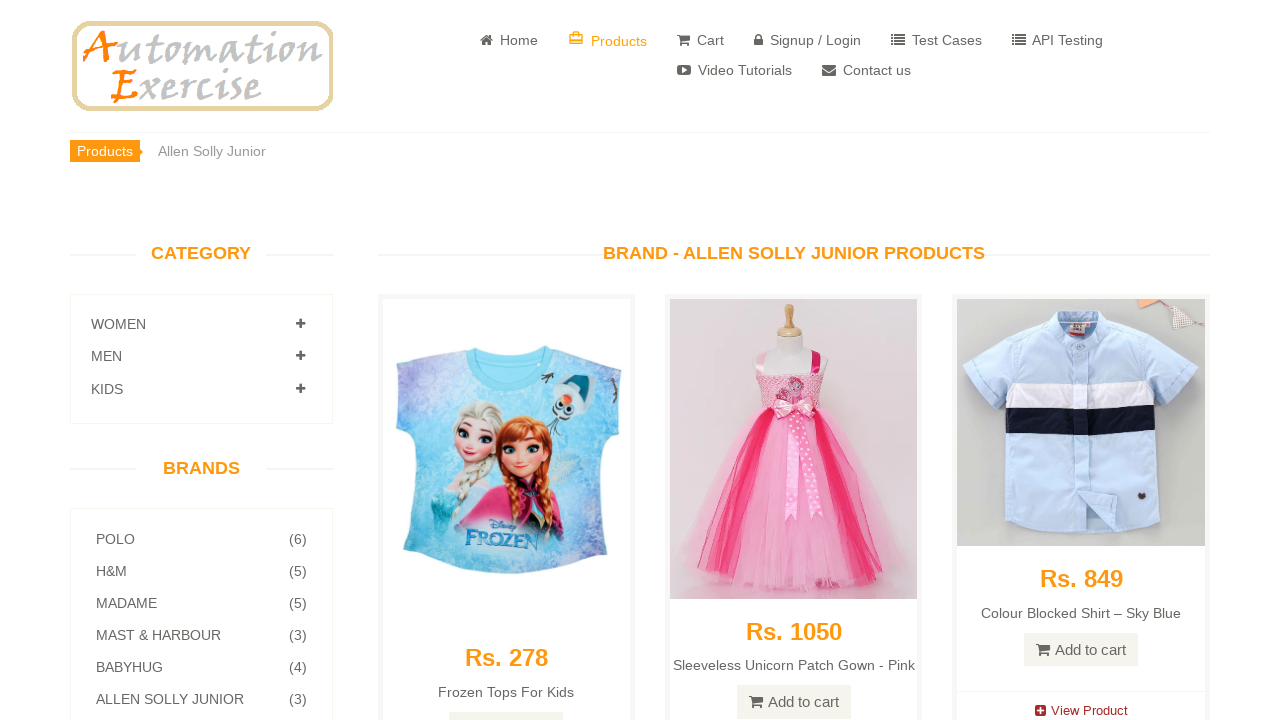